Navigates to Hepsiburada homepage and verifies that the customer support link element is present and accessible

Starting URL: https://www.hepsiburada.com/

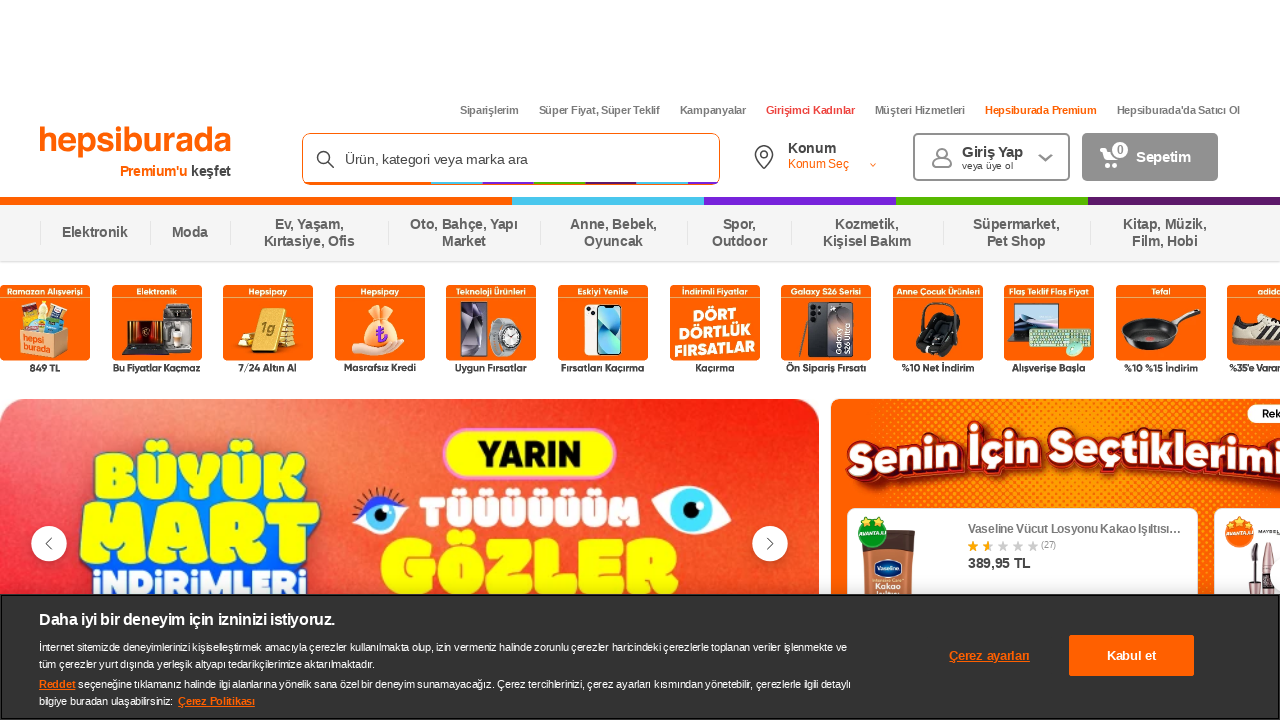

Waited for customer support link element to be present using relative XPath
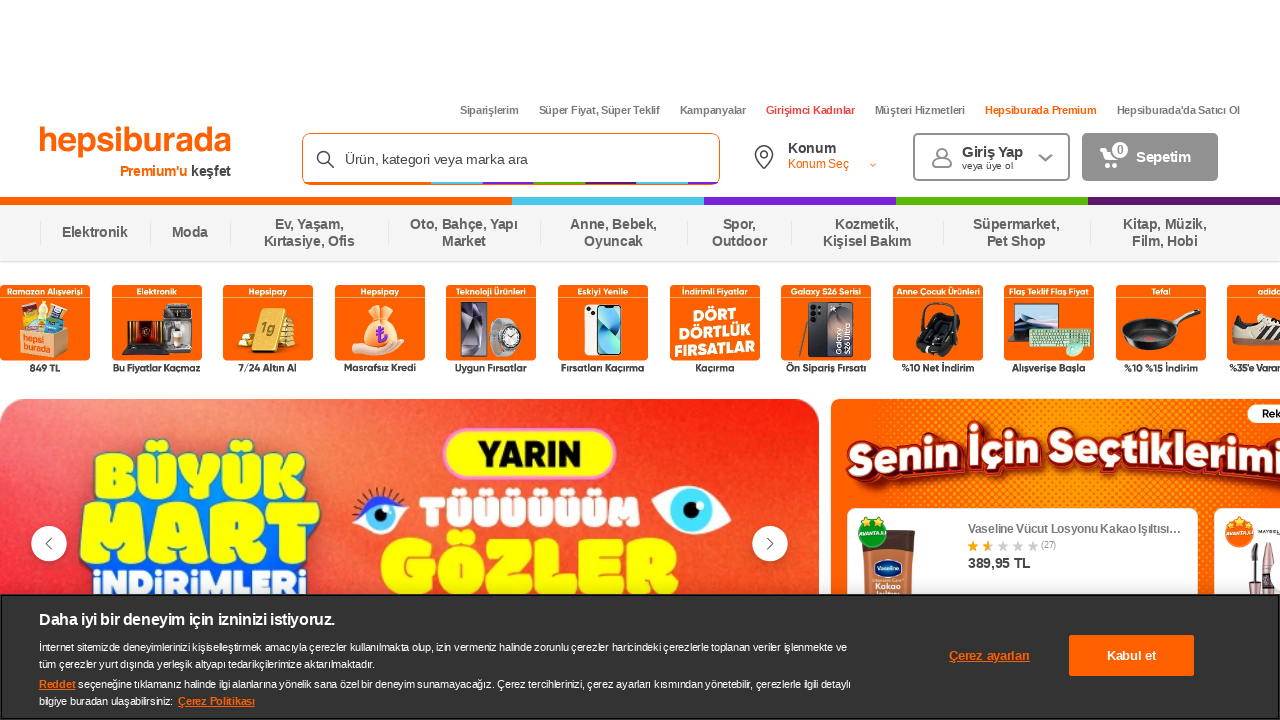

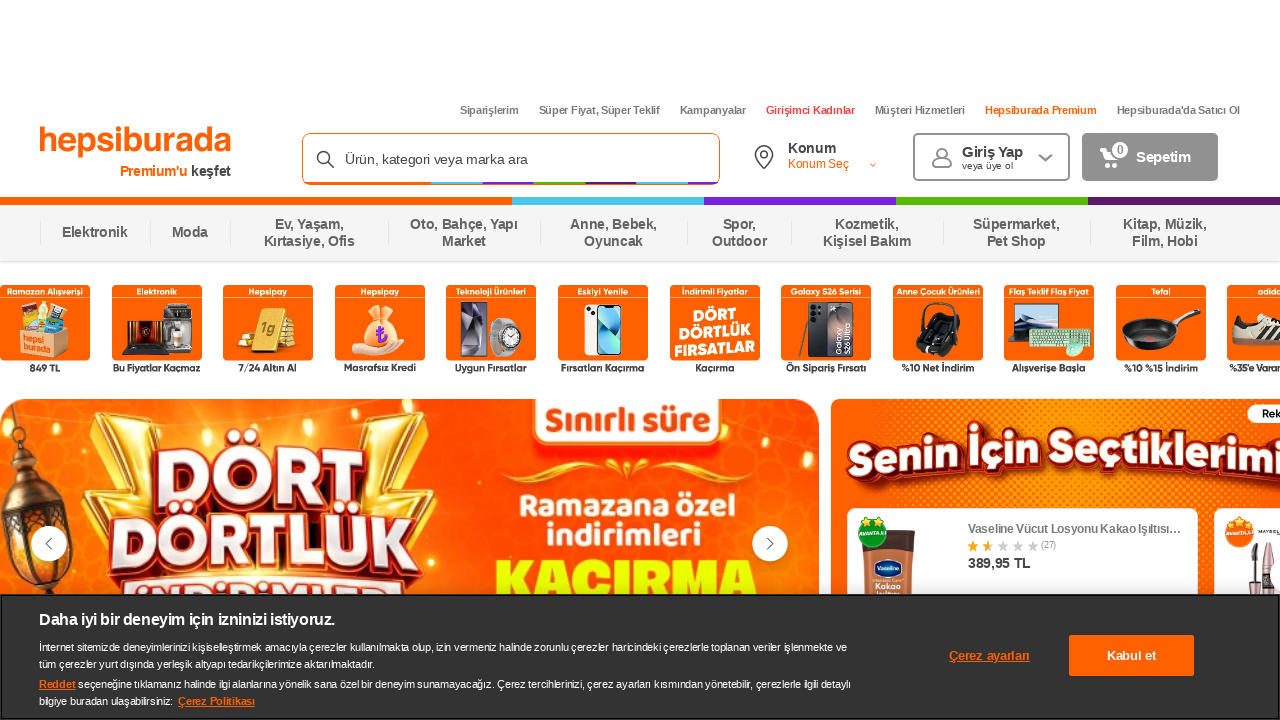